Navigates to the Guru99 file upload demo page and verifies it loads successfully by maximizing the window and waiting for page elements.

Starting URL: http://demo.guru99.com/test/upload/

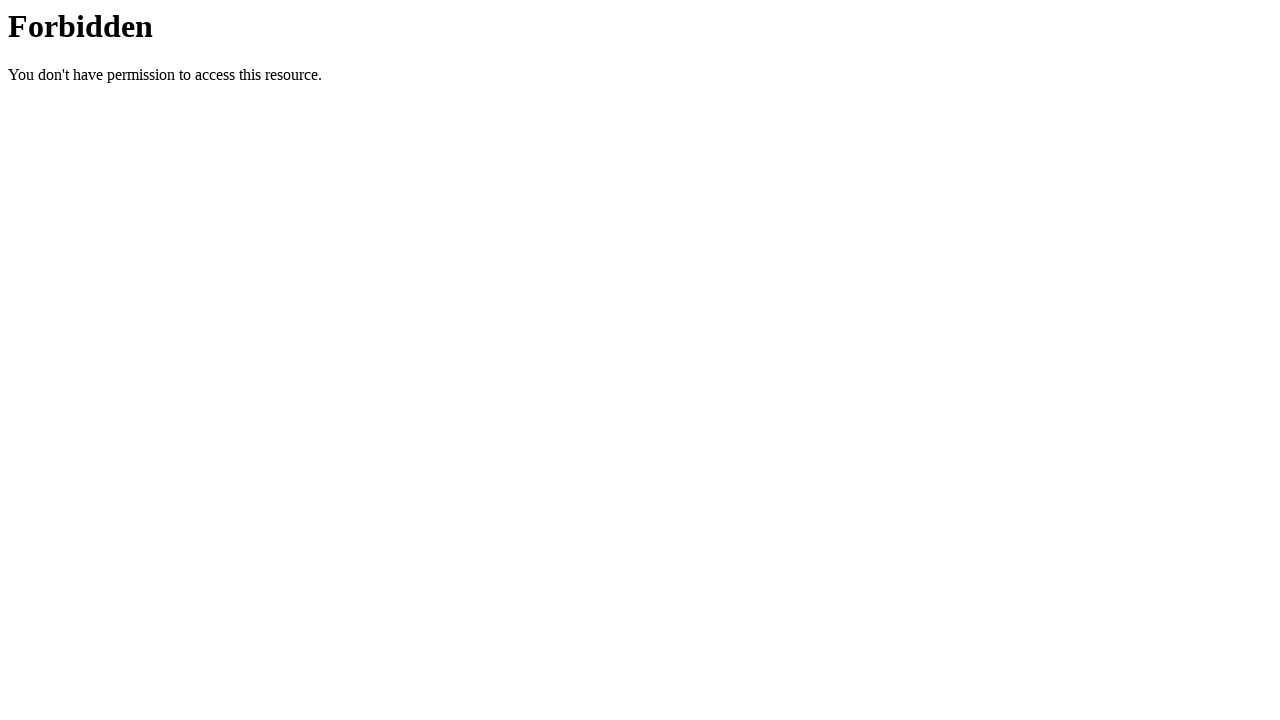

Navigated to Guru99 file upload demo page
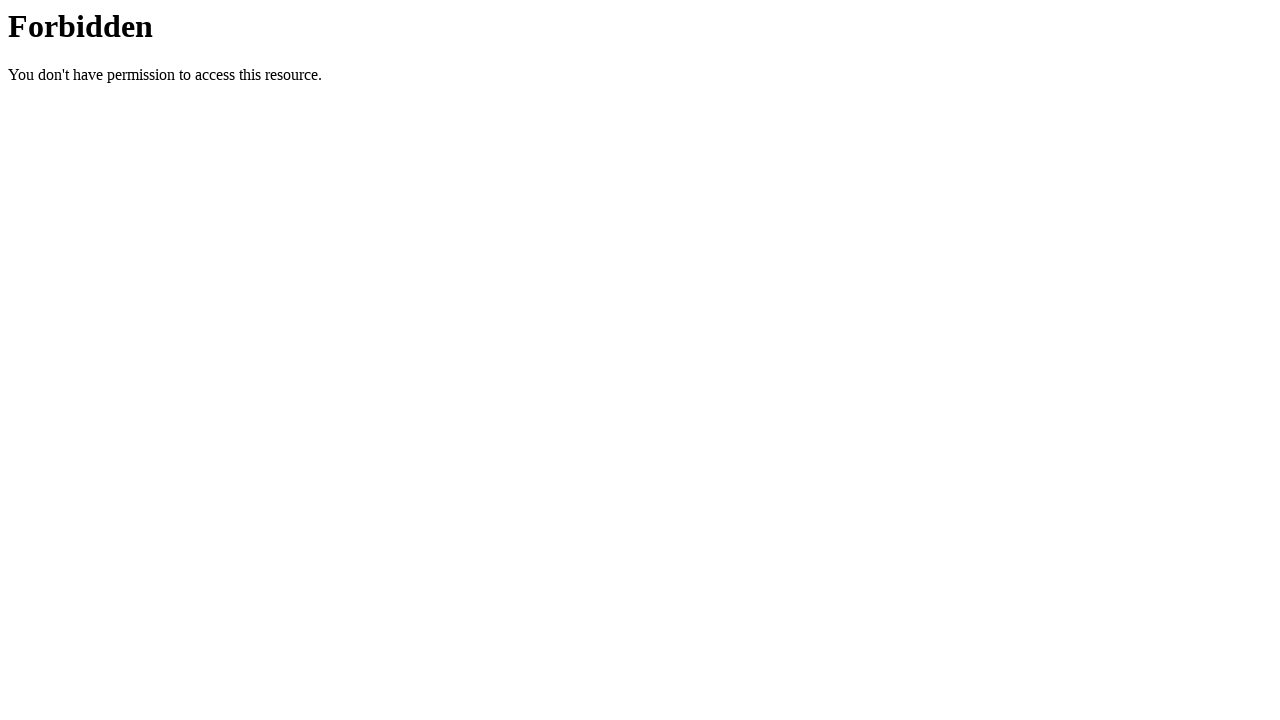

Set viewport size to 1920x1080 to maximize window
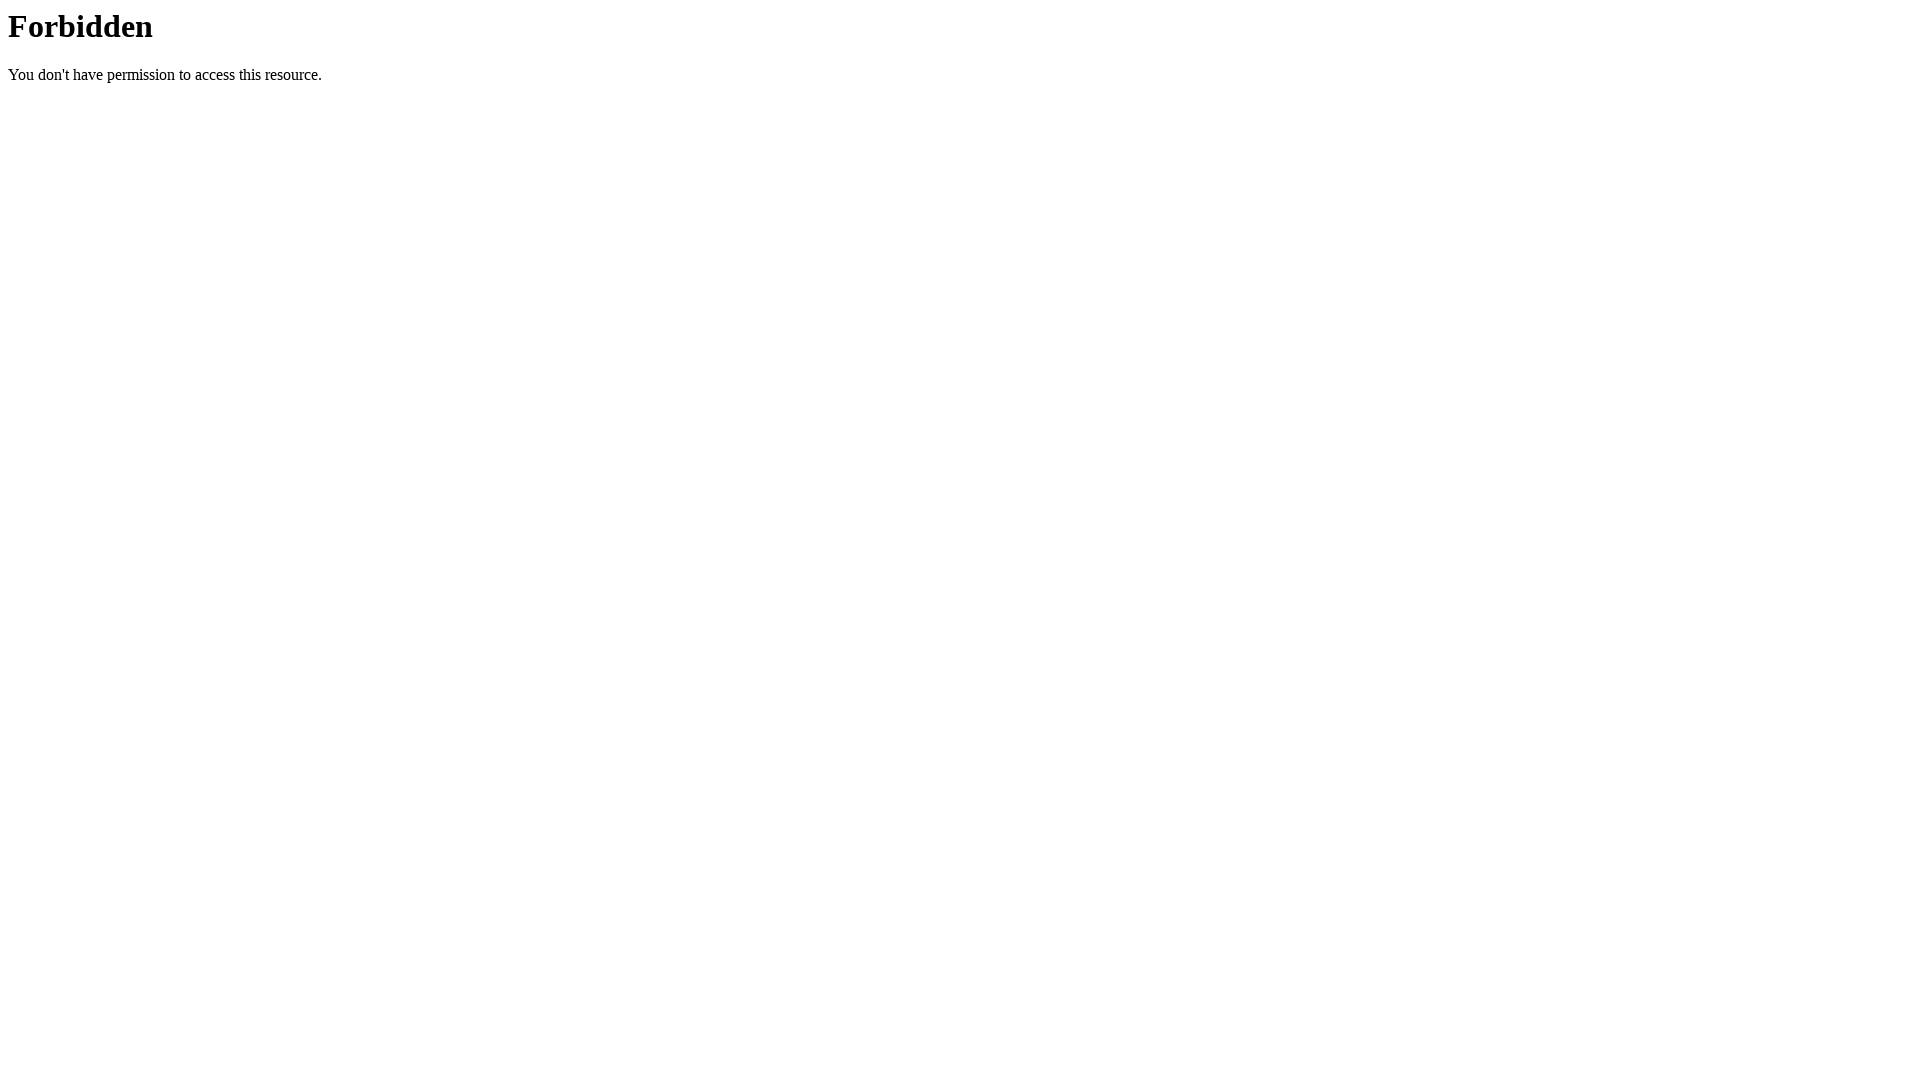

Page DOM content loaded successfully
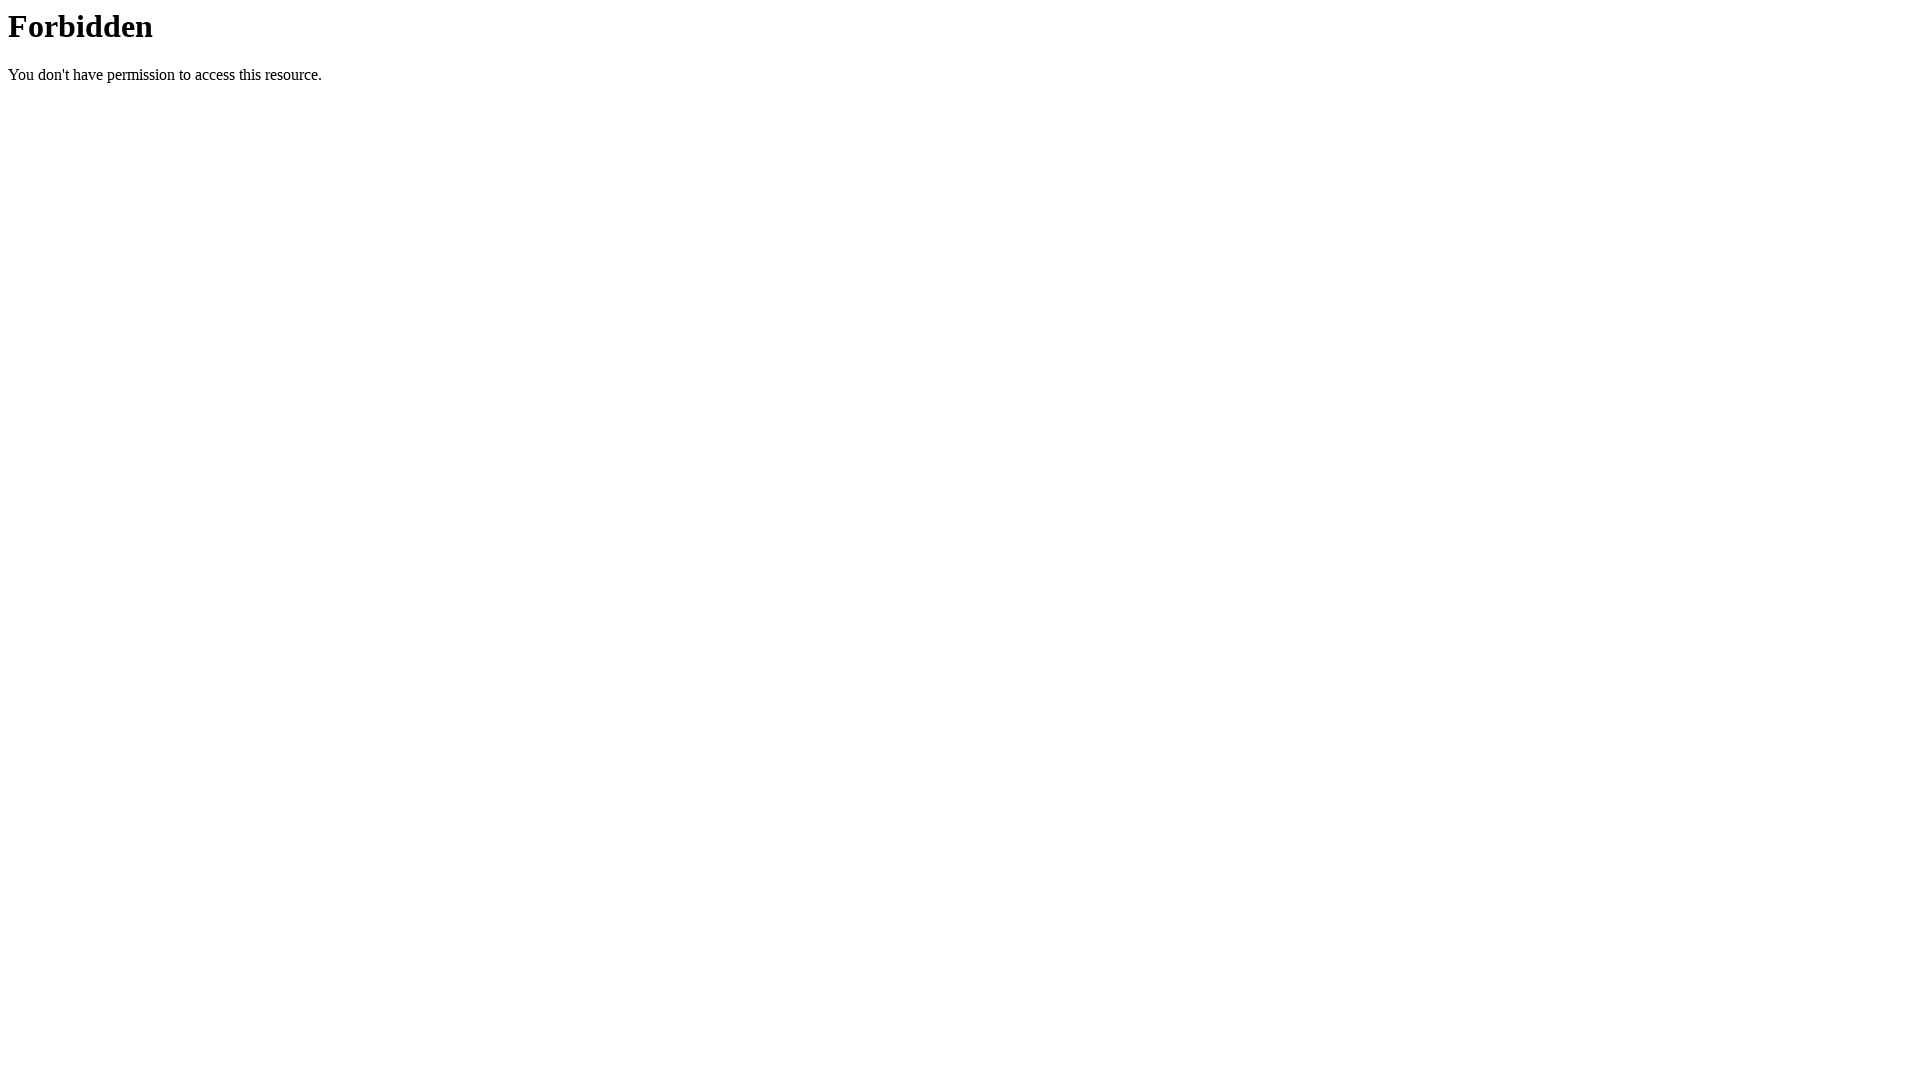

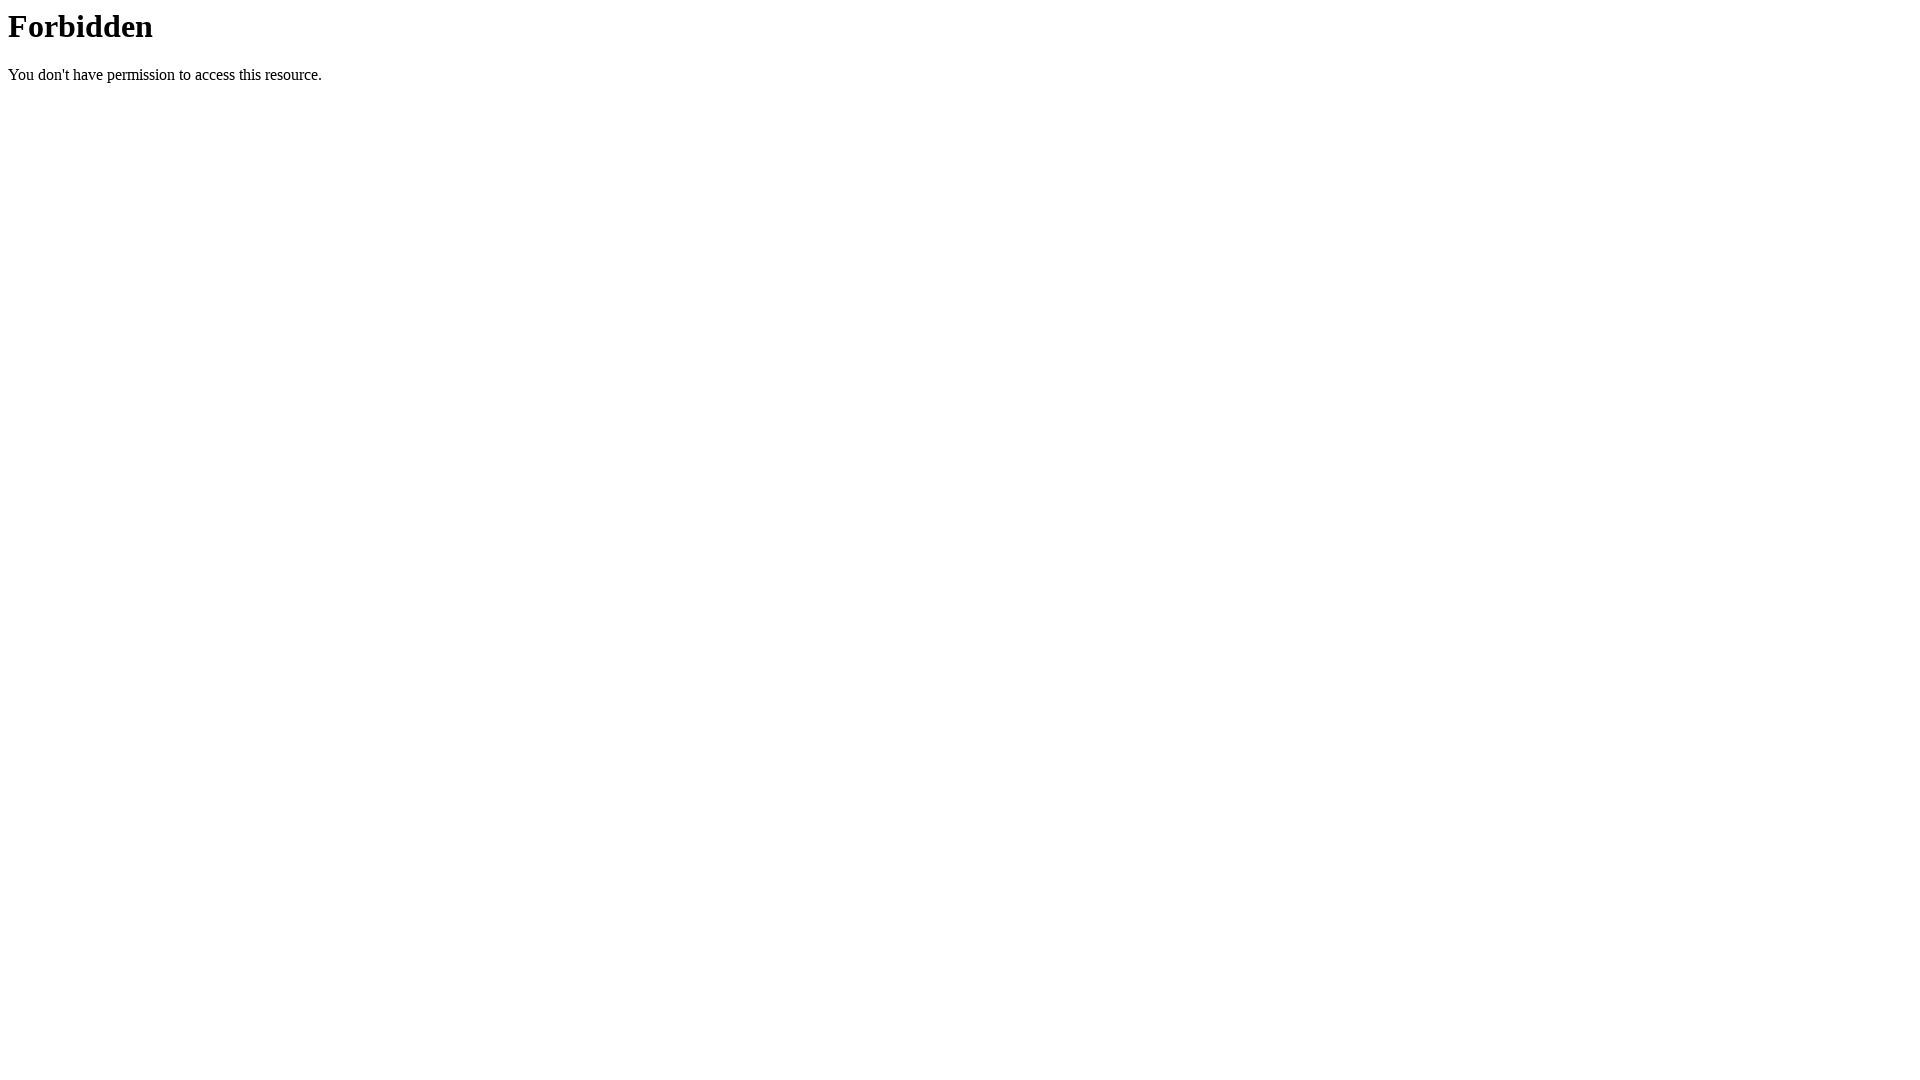